Tests a simple form by filling in first name, last name, city, and country fields using different locator strategies, then submits the form by clicking a button.

Starting URL: http://suninjuly.github.io/simple_form_find_task.html

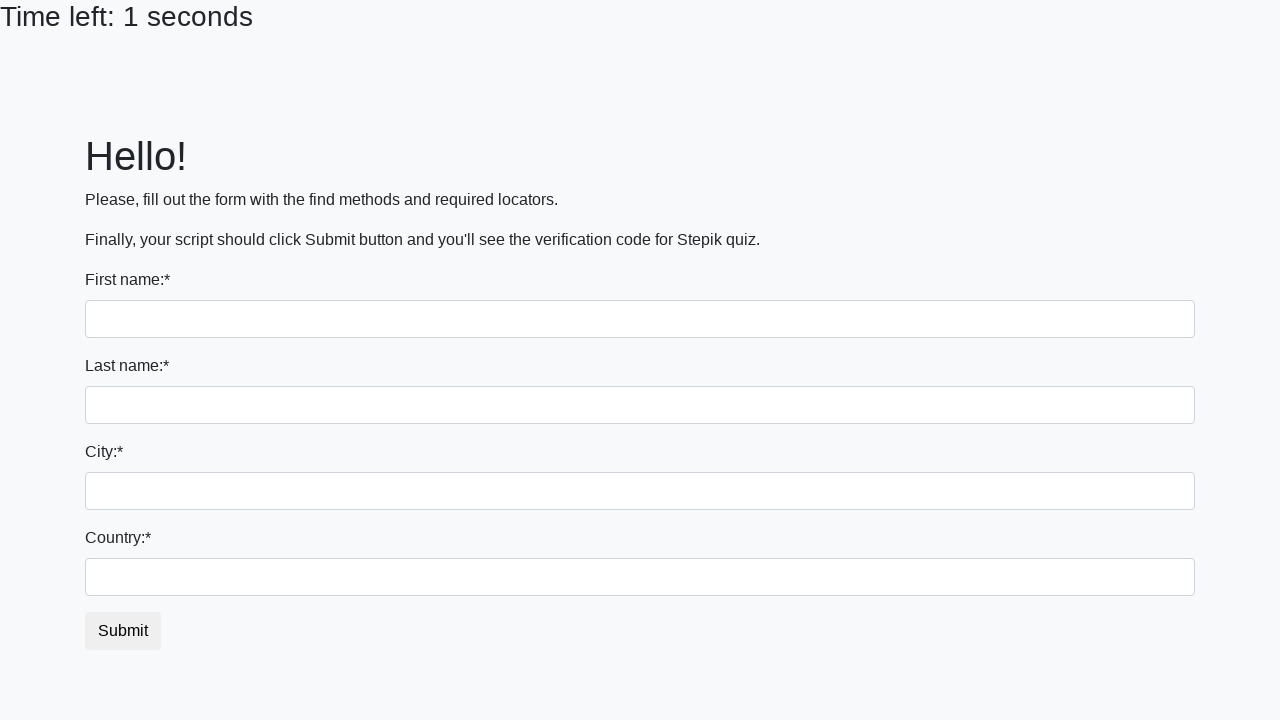

Filled first name field with 'Ivan' on input:first-of-type
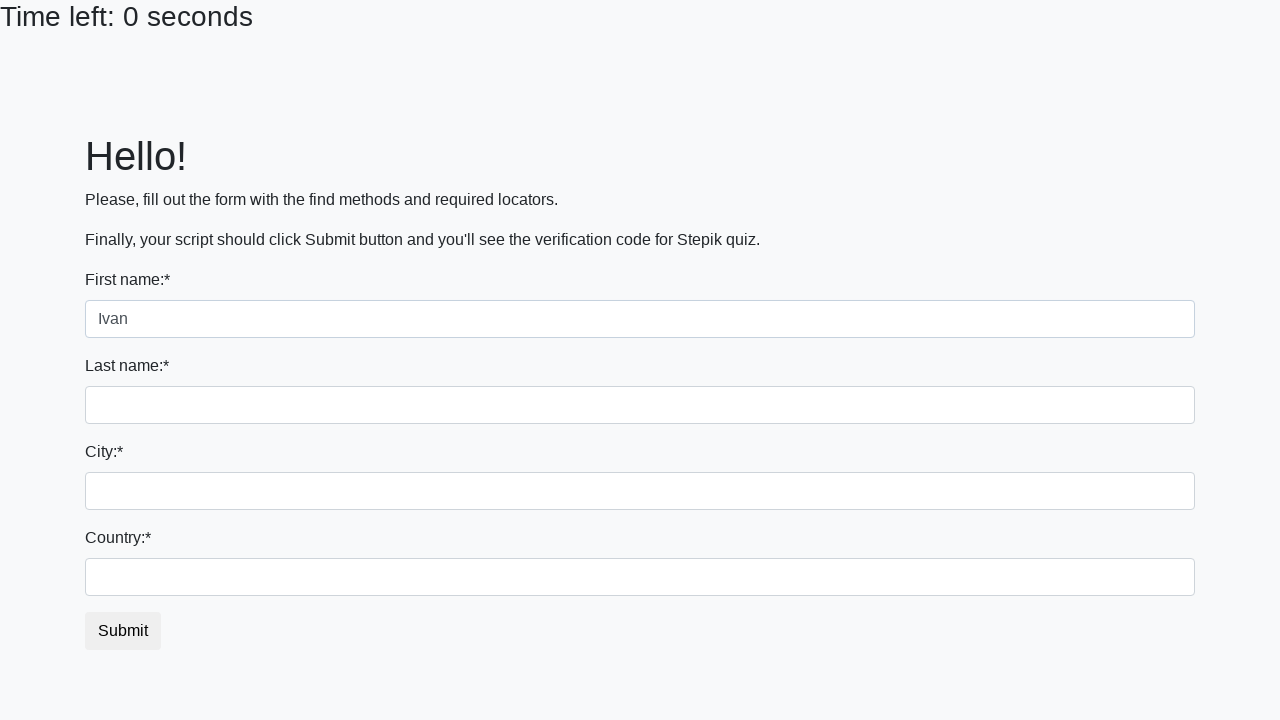

Filled last name field with 'Petrov' on input[name='last_name']
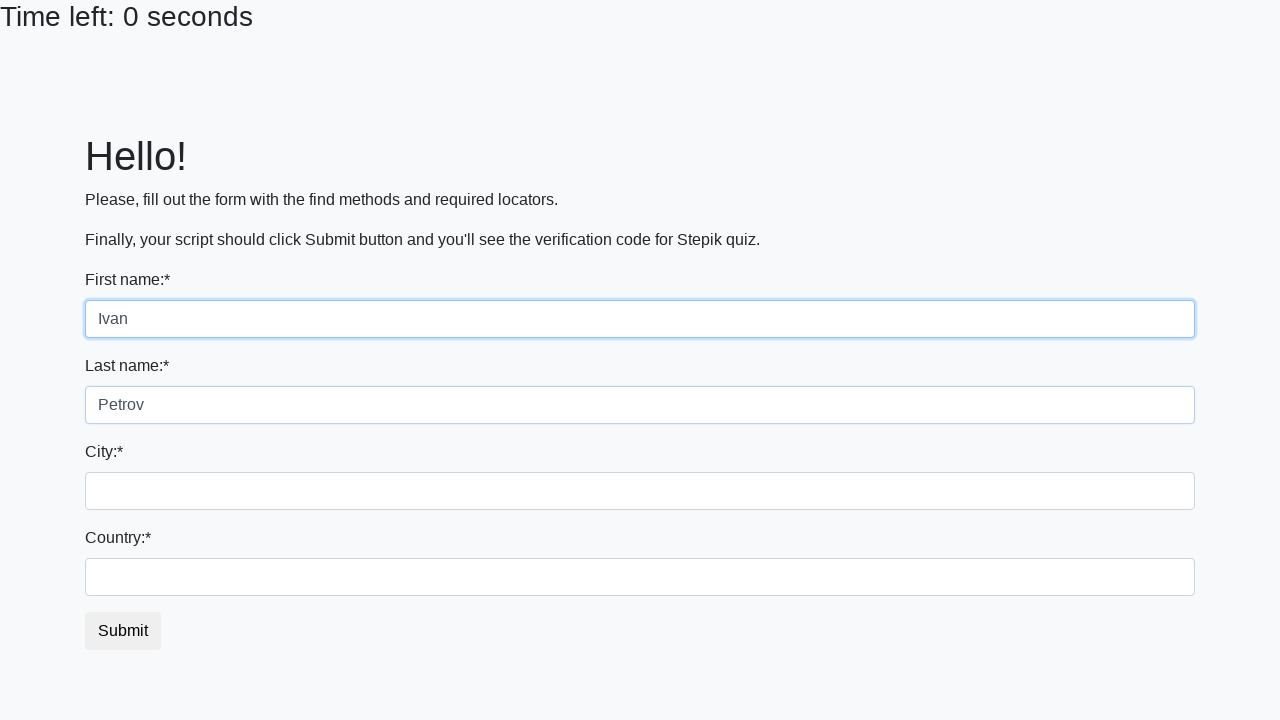

Filled city field with 'Smolensk' on .city
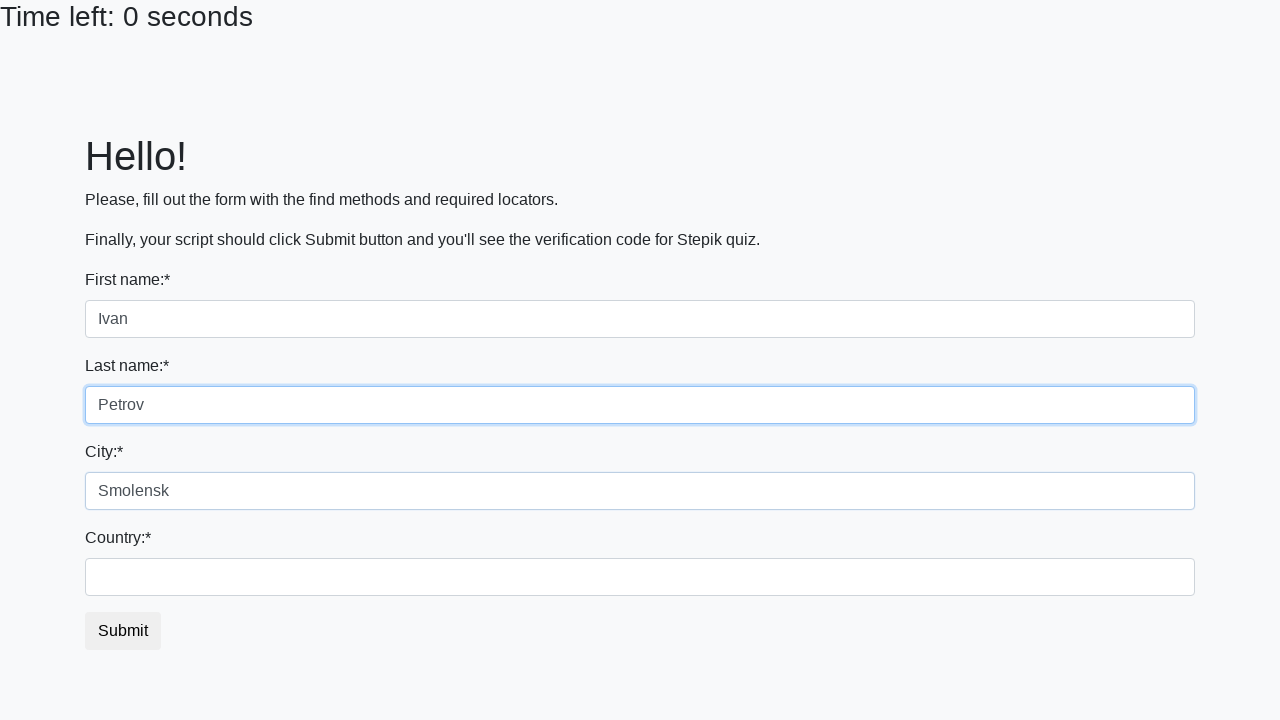

Filled country field with 'Russia' on #country
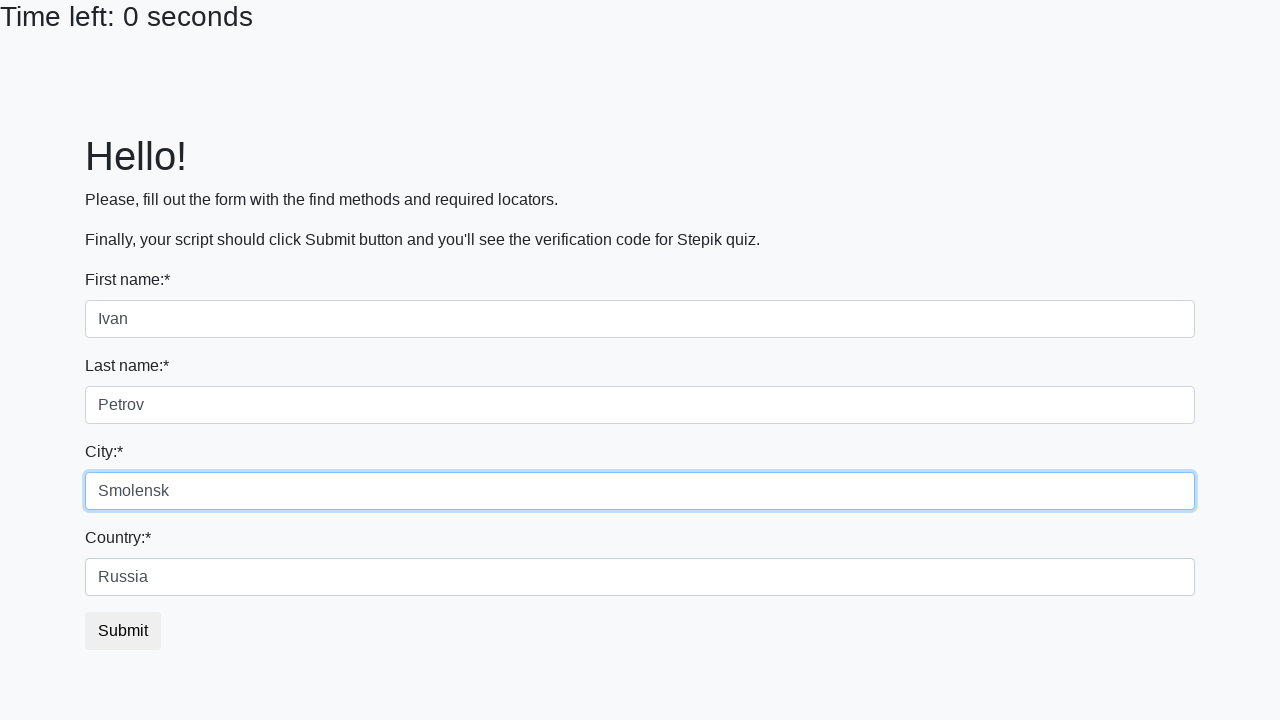

Clicked submit button to submit the form at (123, 631) on button.btn
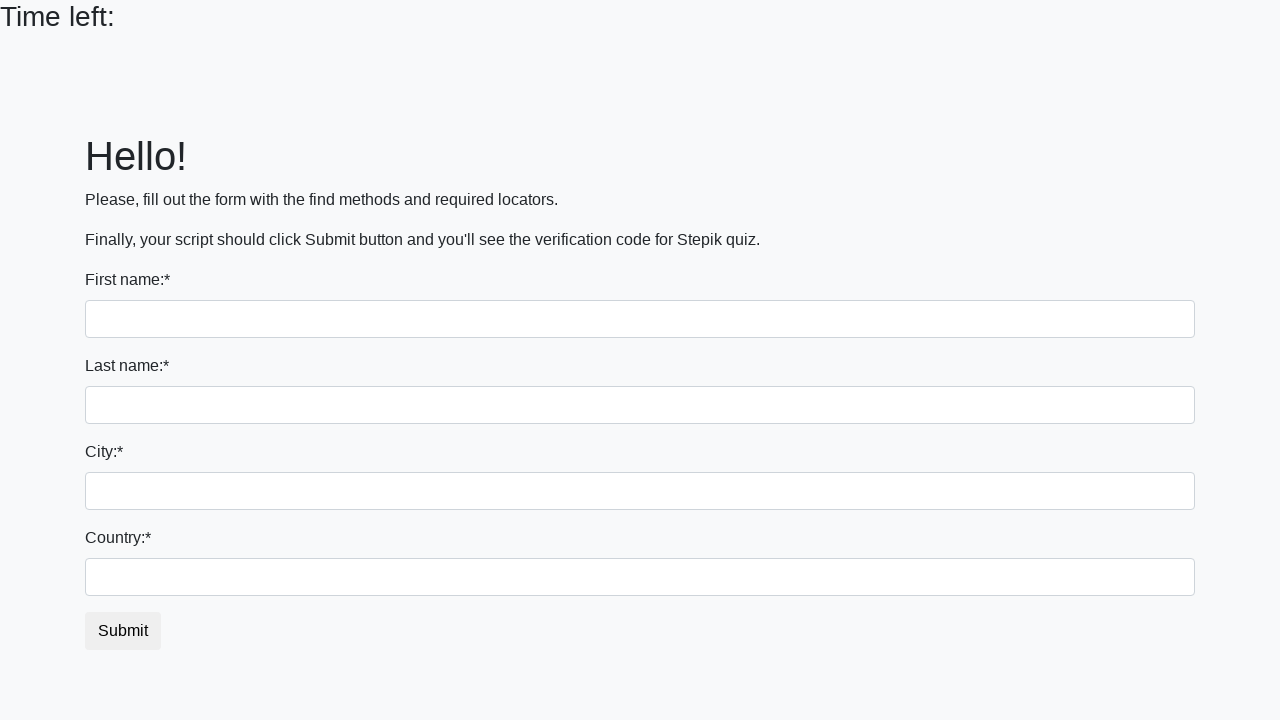

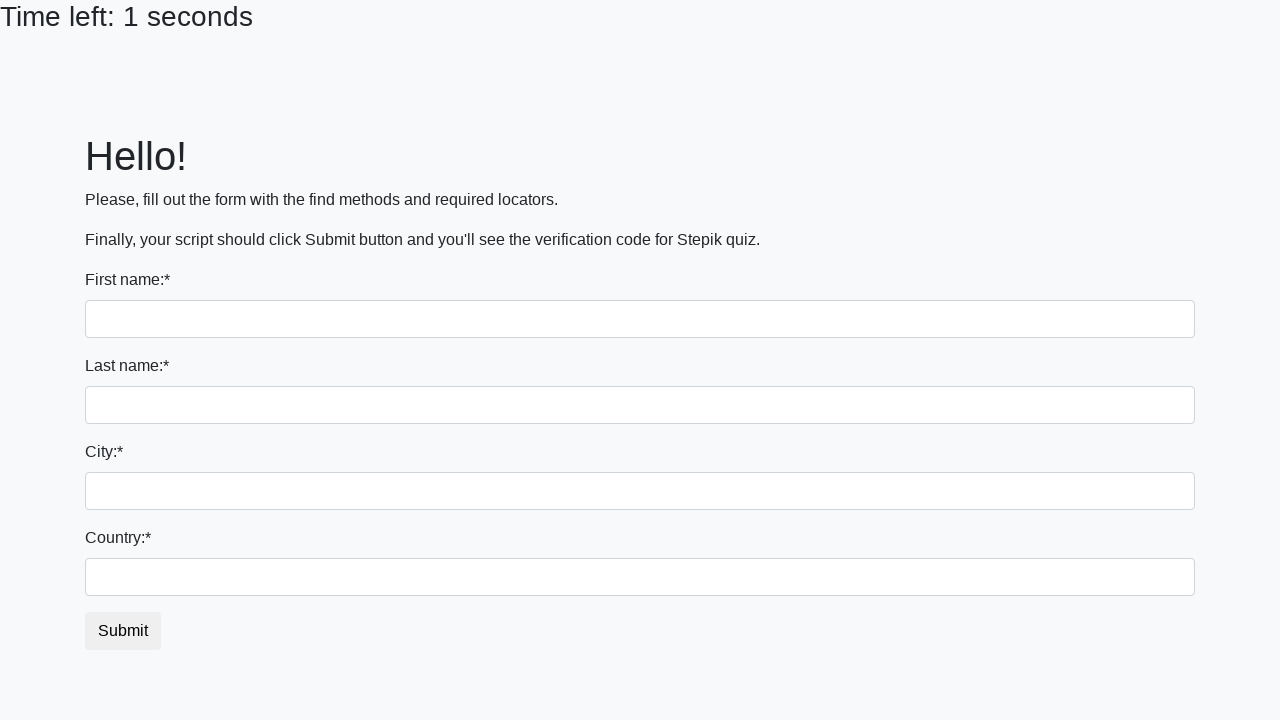